Tests mouse hover functionality by hovering over an element and verifying a hidden element becomes visible

Starting URL: http://webengine-test.azurewebsites.net/

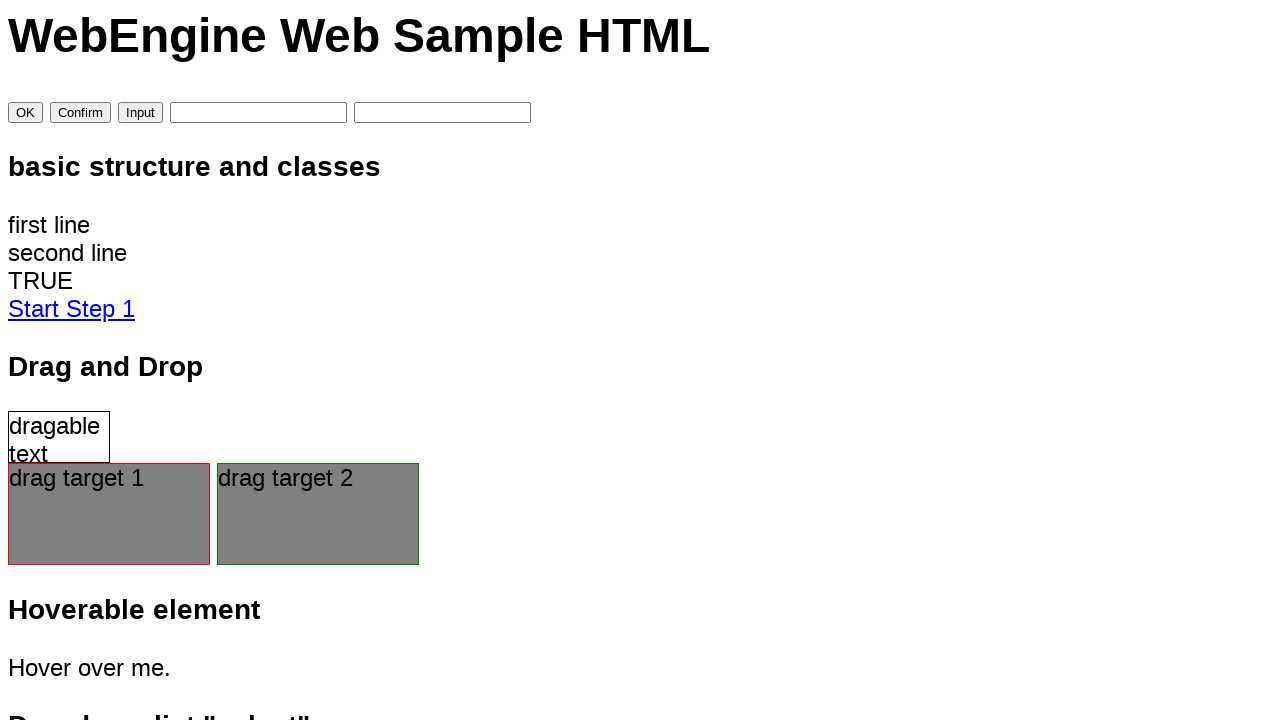

Verified that hover display element is initially hidden
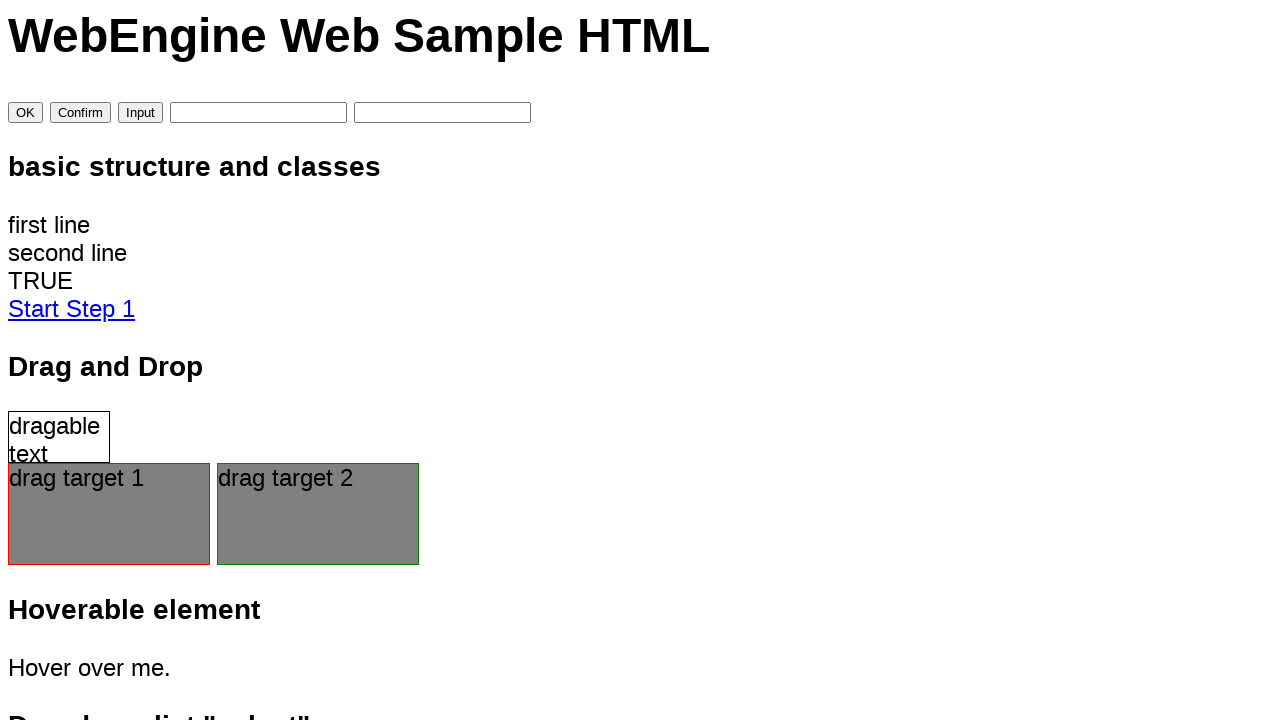

Hovered over the hover item element at (640, 668) on #hover_item
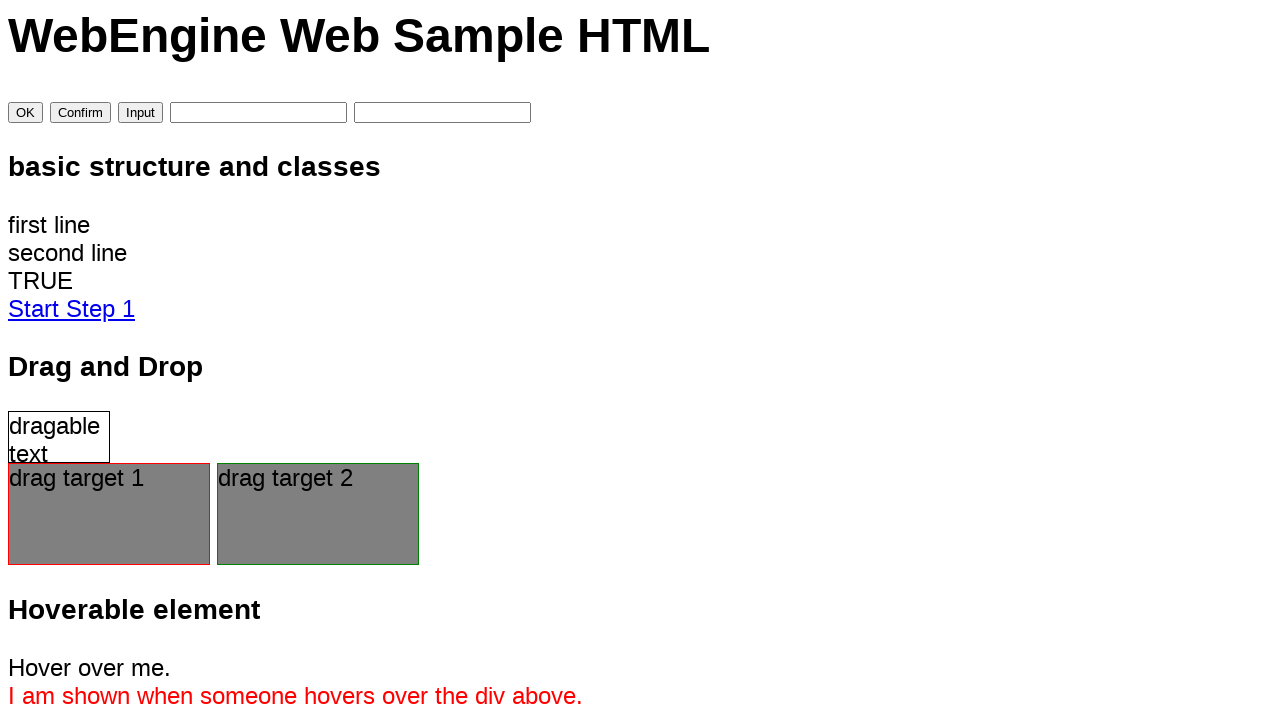

Verified that hover display element is now visible after hovering
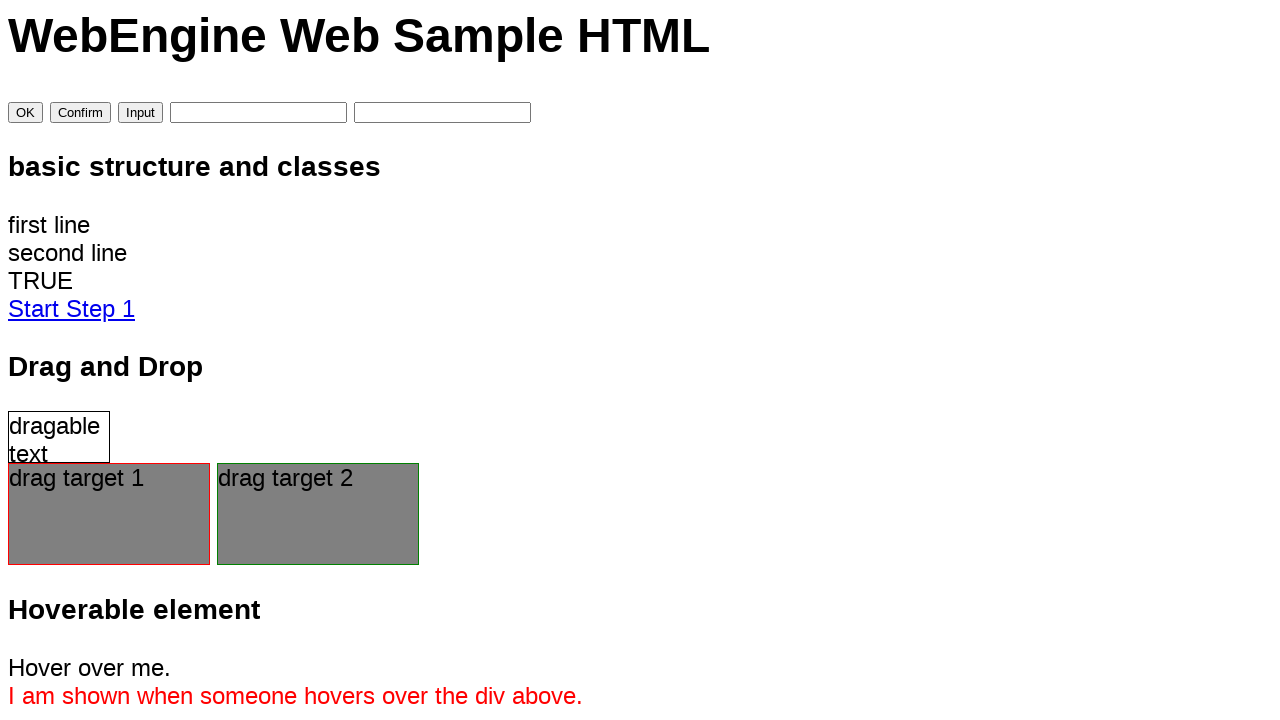

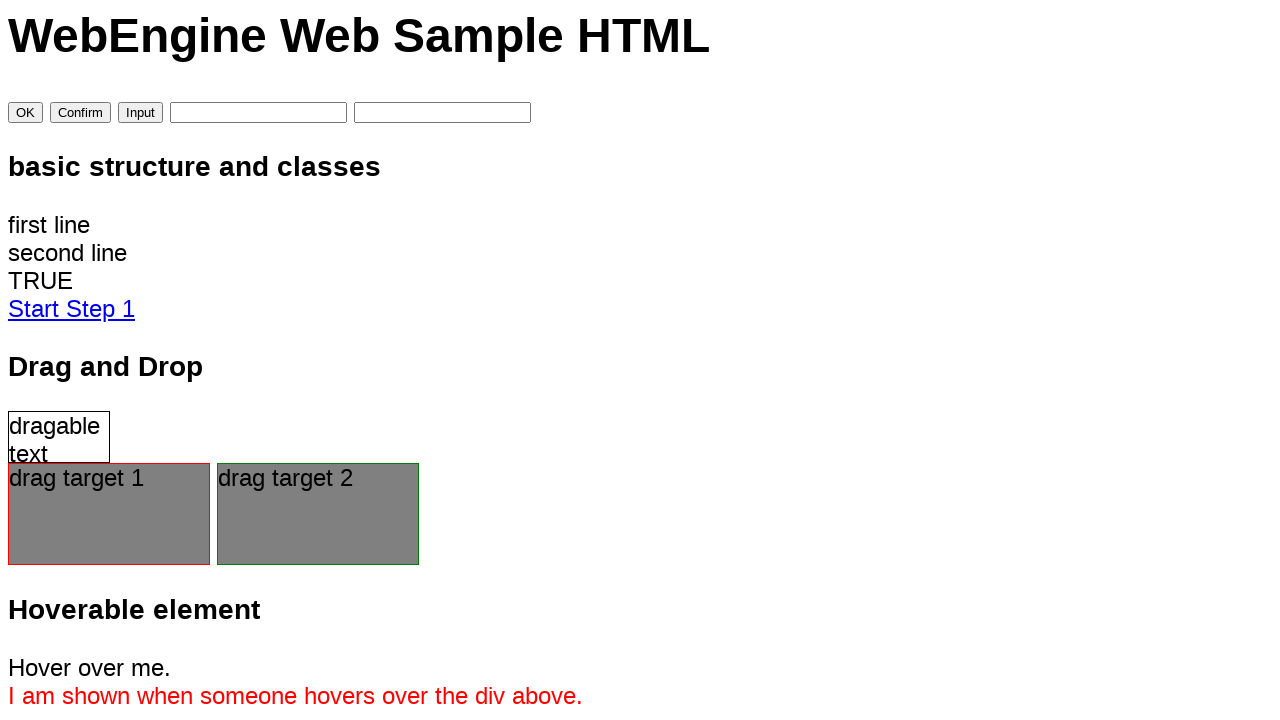